Tests selecting the macOS radio button option and verifies it is selected

Starting URL: https://devexpress.github.io/testcafe/example/

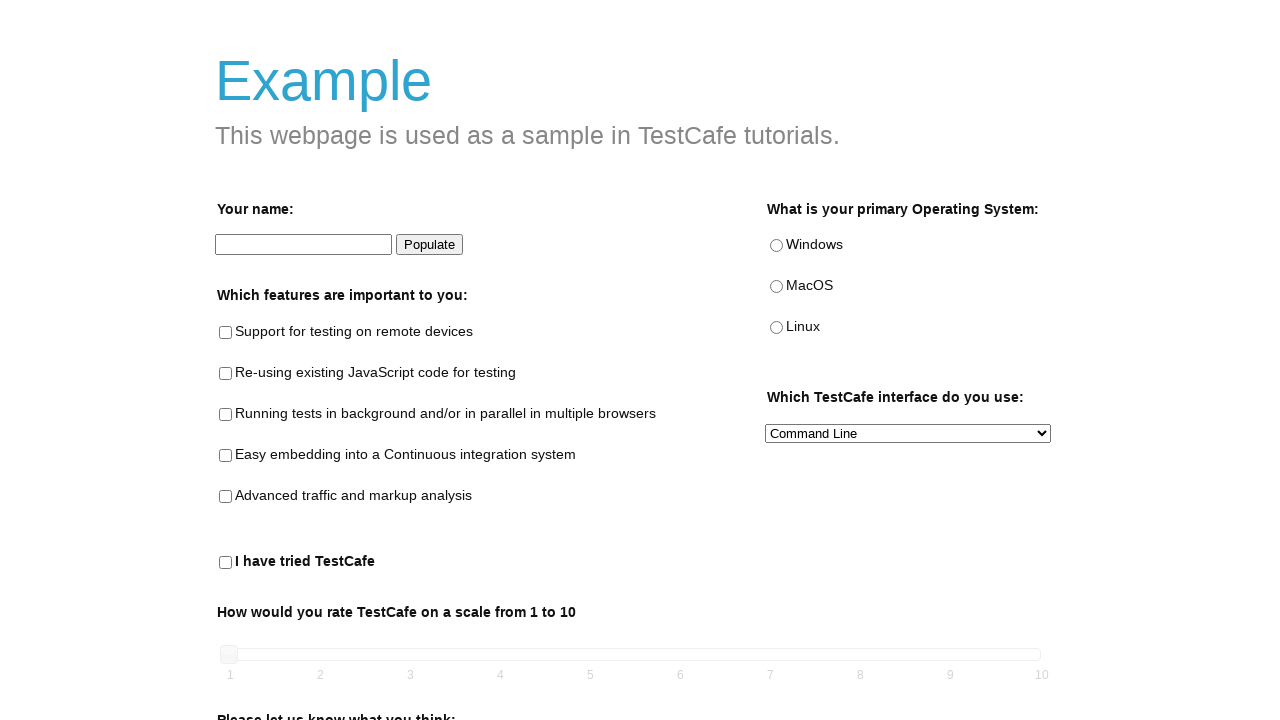

Navigated to TestCafe example page
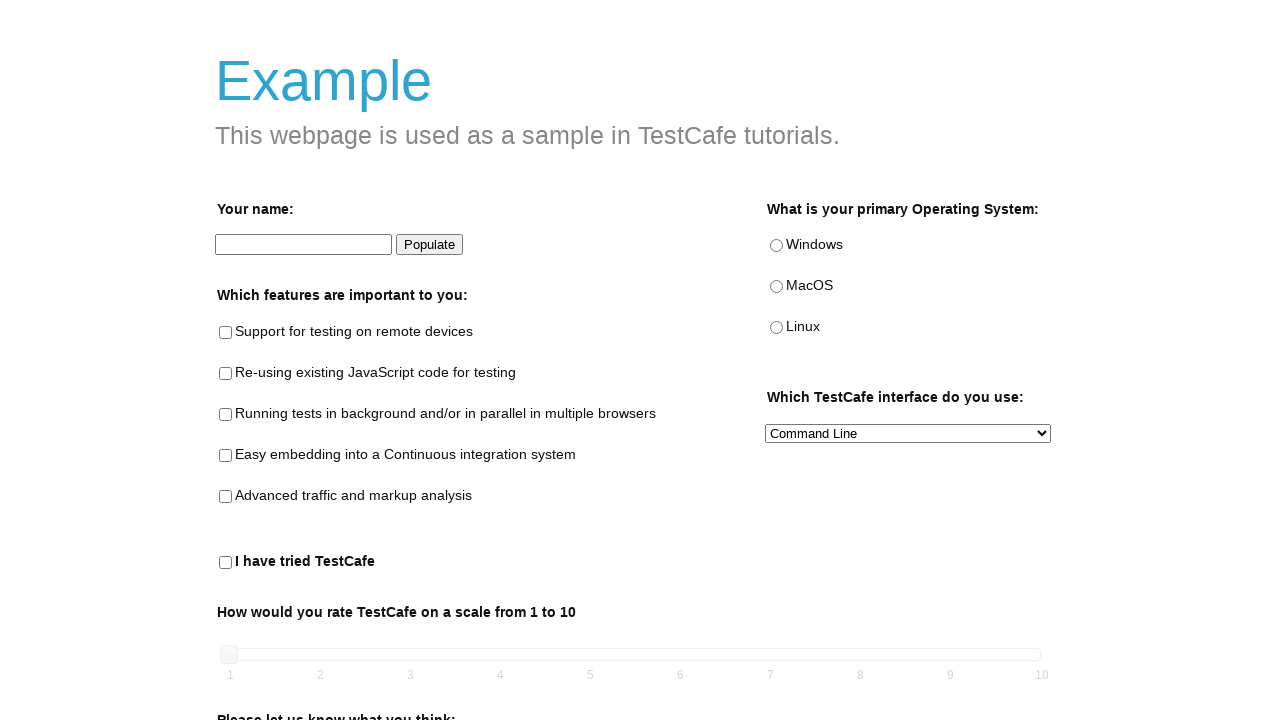

Selected macOS radio button at (776, 287) on #macos
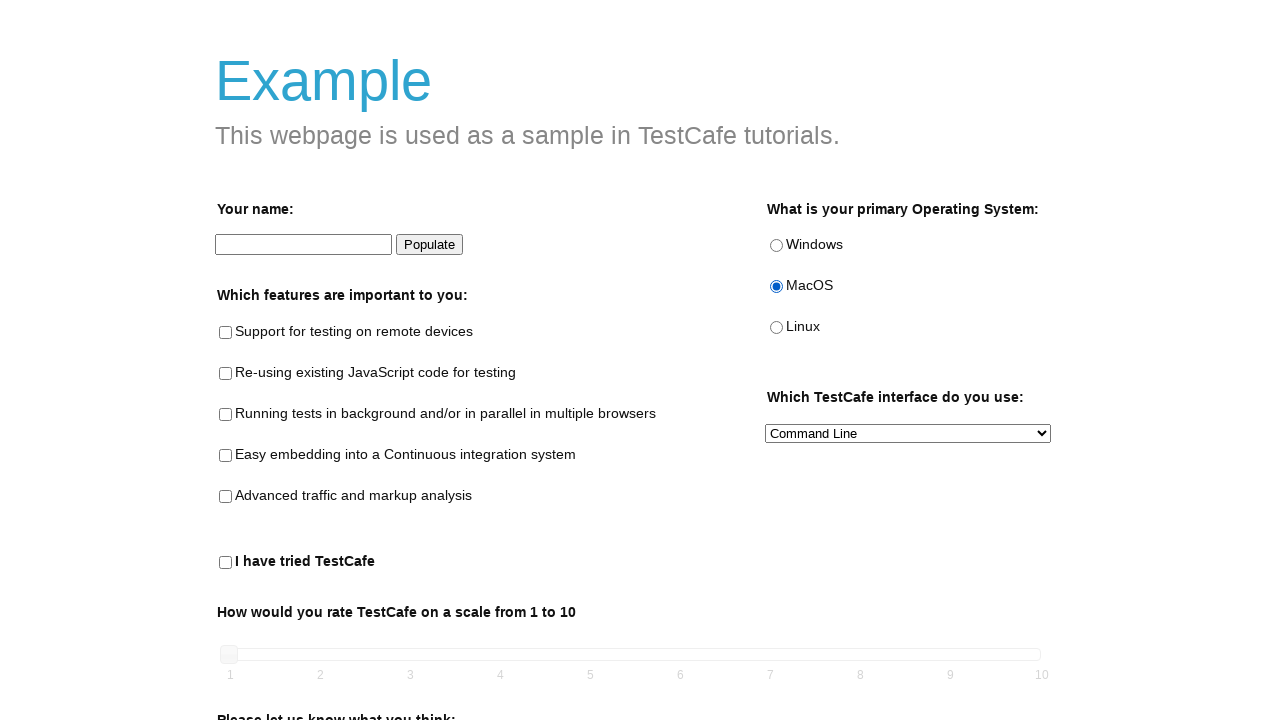

Verified macOS radio button is selected
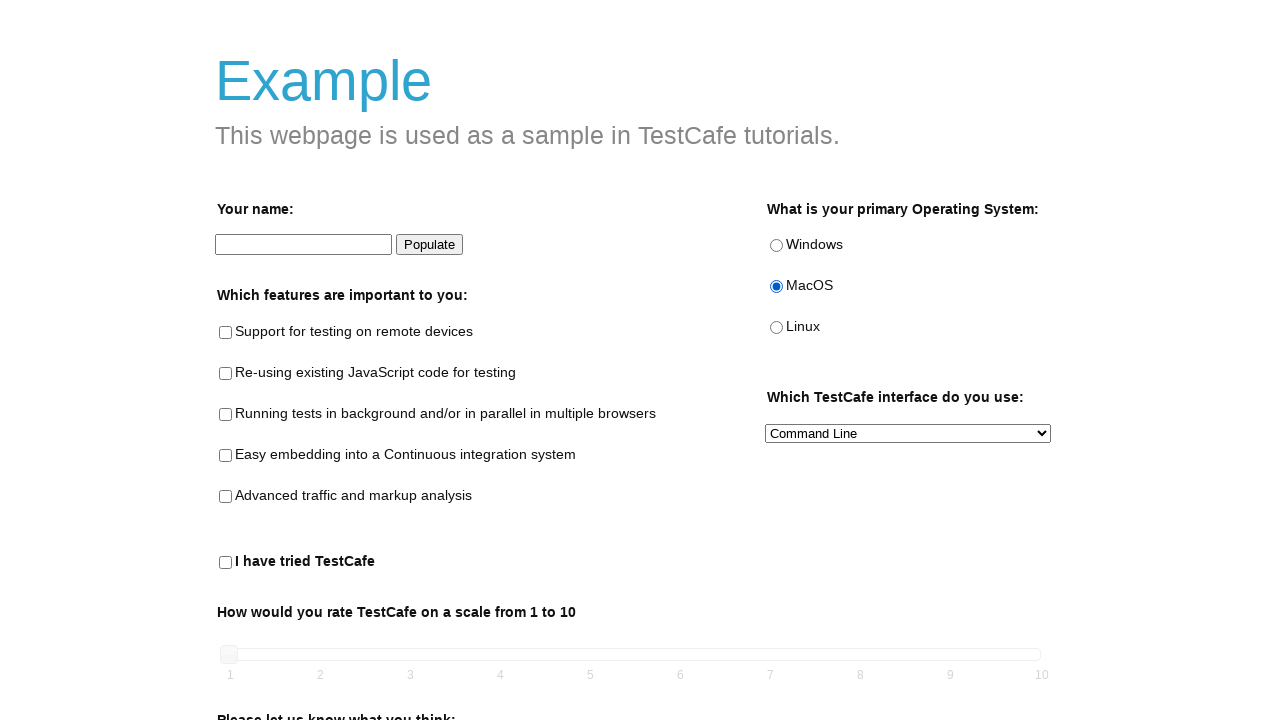

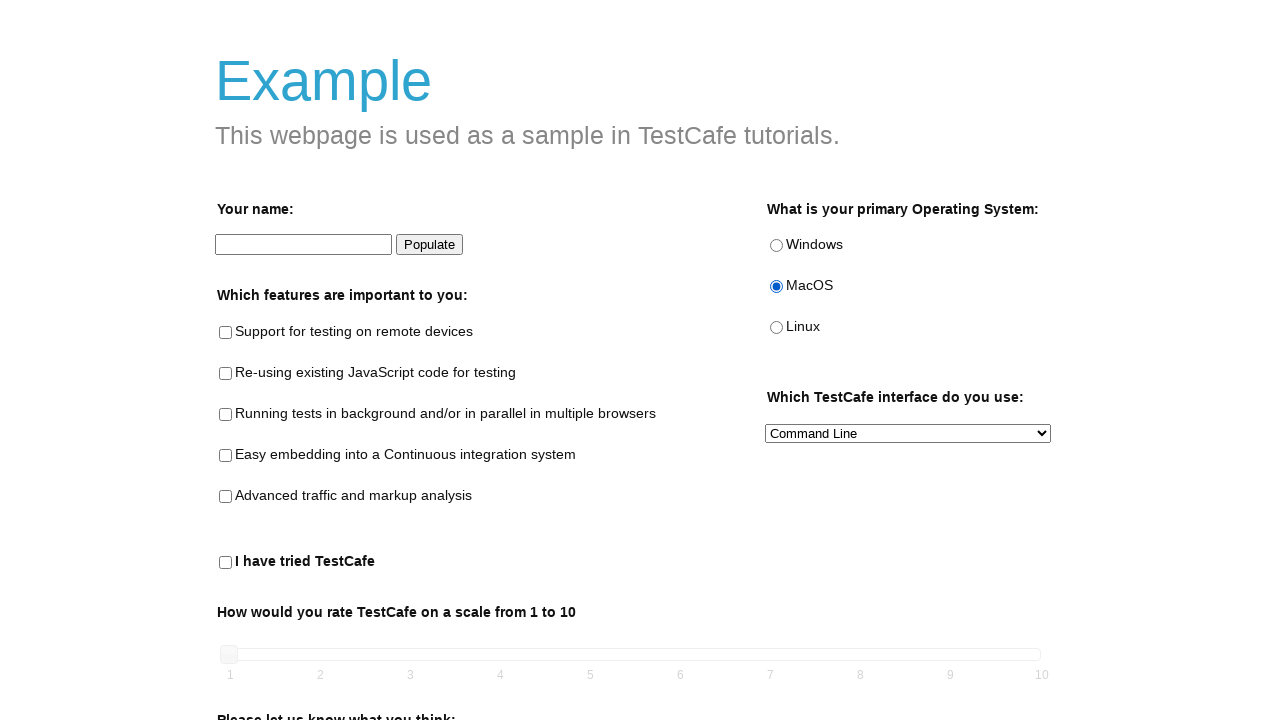